Tests table sorting functionality by clicking the Due column header twice to sort in descending order

Starting URL: http://the-internet.herokuapp.com/tables

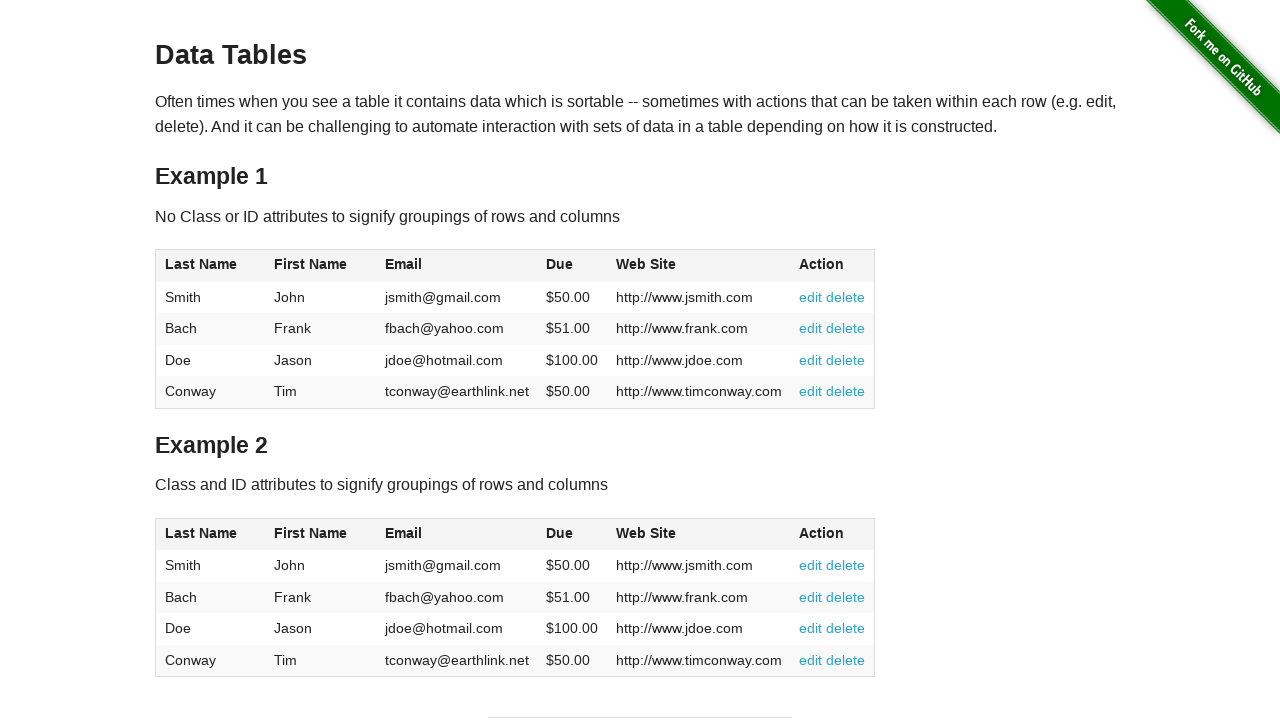

Clicked Due column header first time to sort ascending at (572, 266) on #table1 thead tr th:nth-of-type(4)
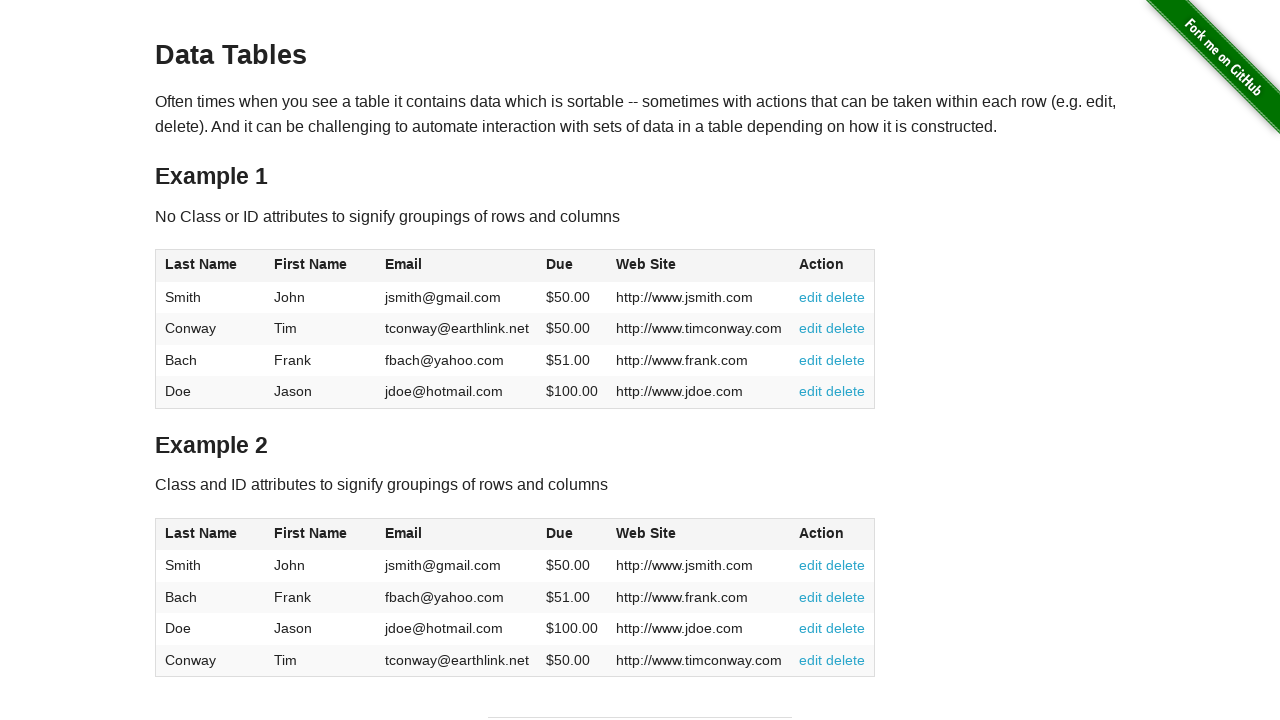

Clicked Due column header second time to sort descending at (572, 266) on #table1 thead tr th:nth-of-type(4)
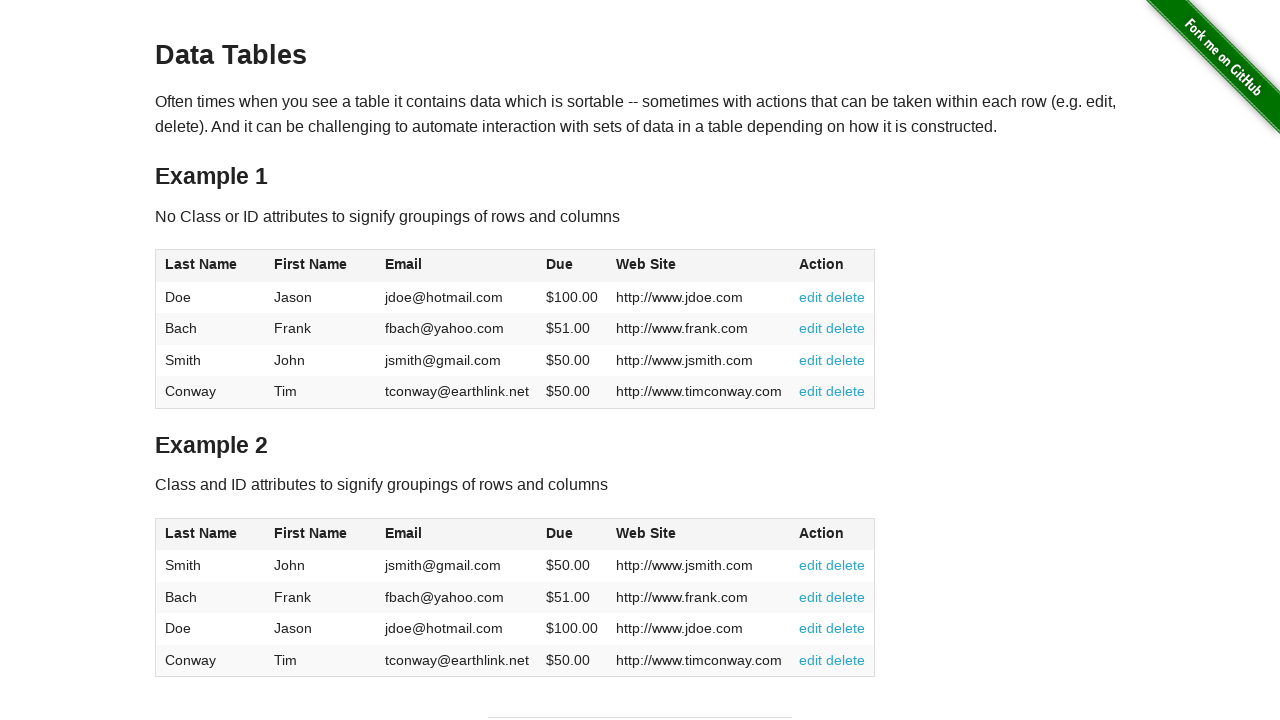

Due column values loaded after sorting in descending order
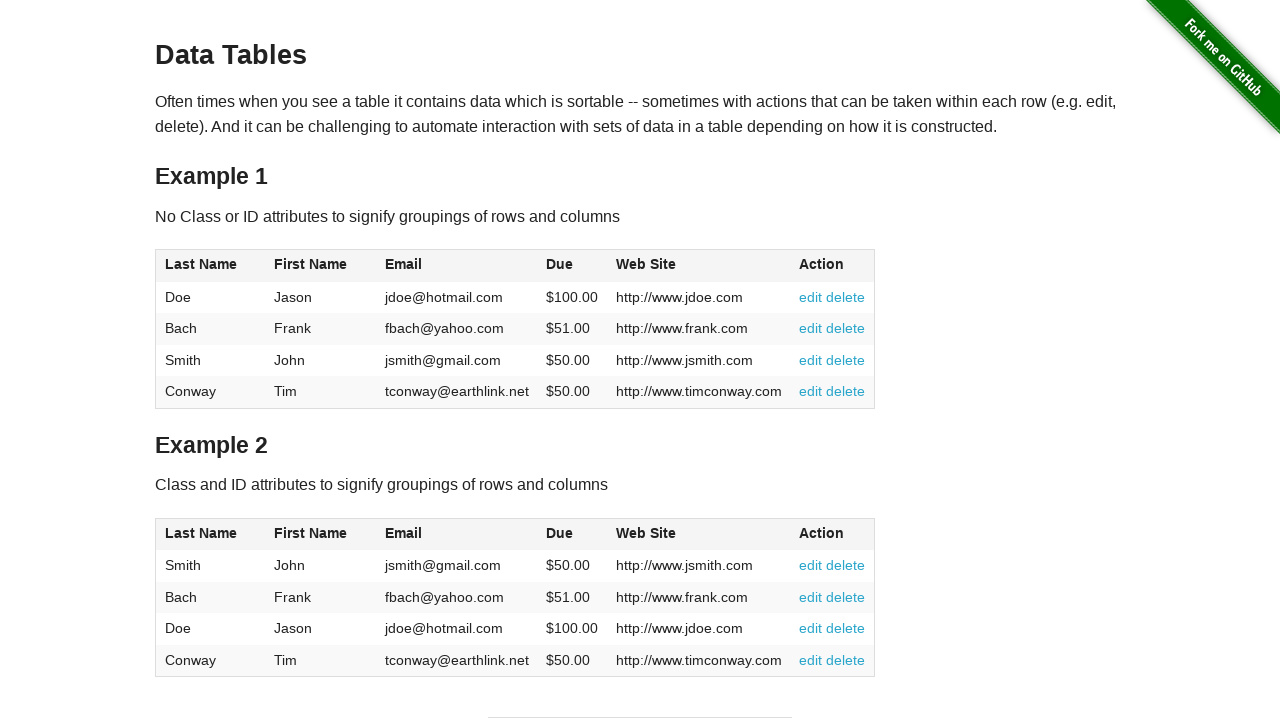

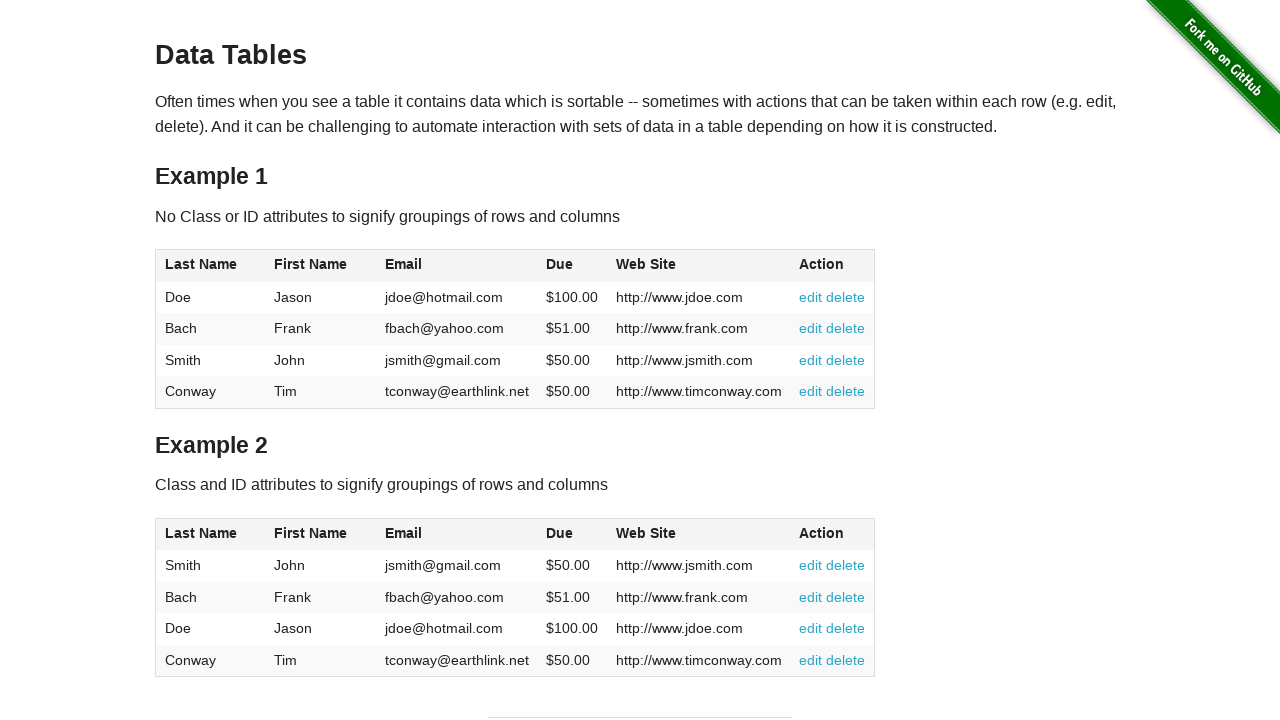